Tests a math quiz form by reading an input value from the page, calculating the answer using a logarithmic formula, filling in the result, checking a checkbox, selecting a radio button, and submitting the form.

Starting URL: http://suninjuly.github.io/math.html

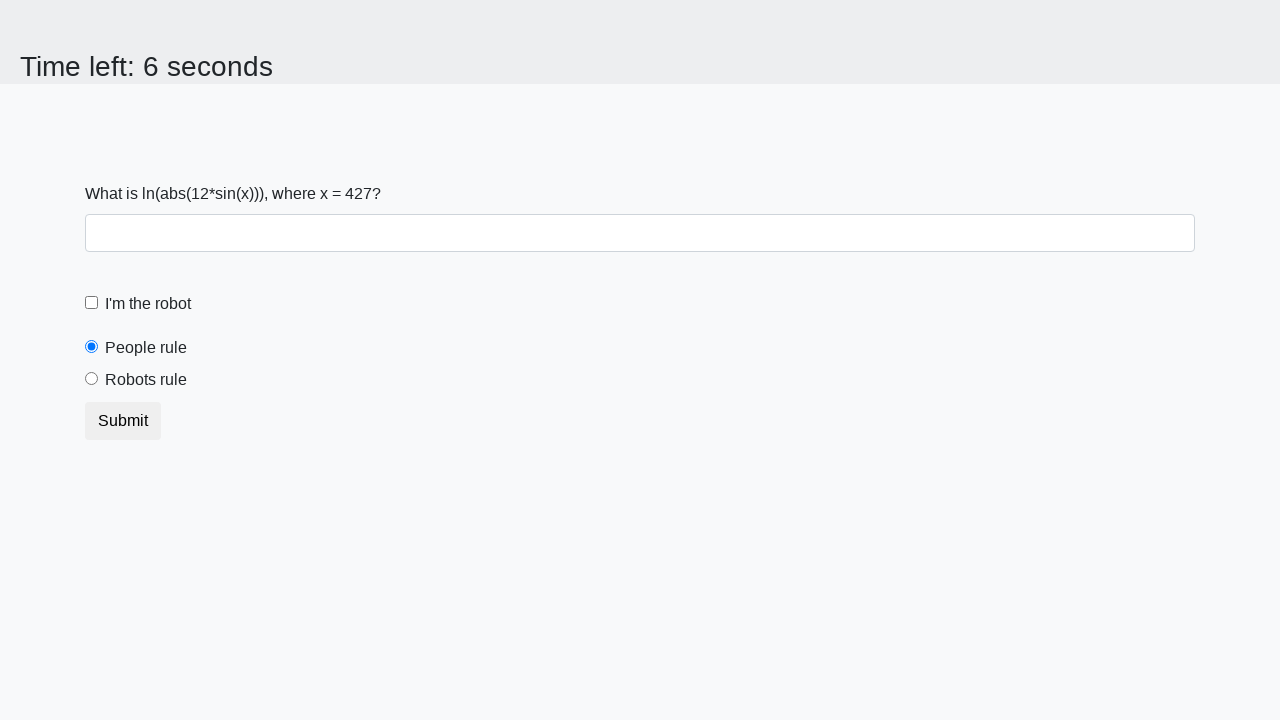

Retrieved input value from the math quiz page
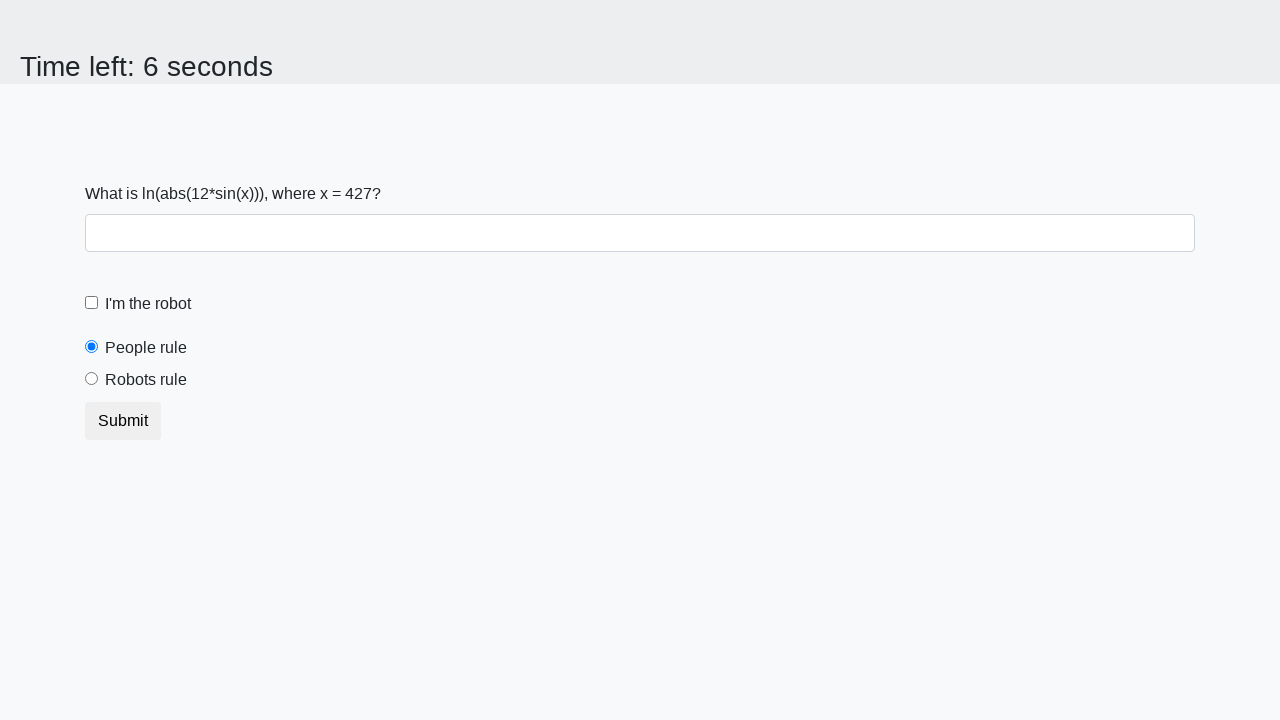

Calculated the answer using logarithmic formula
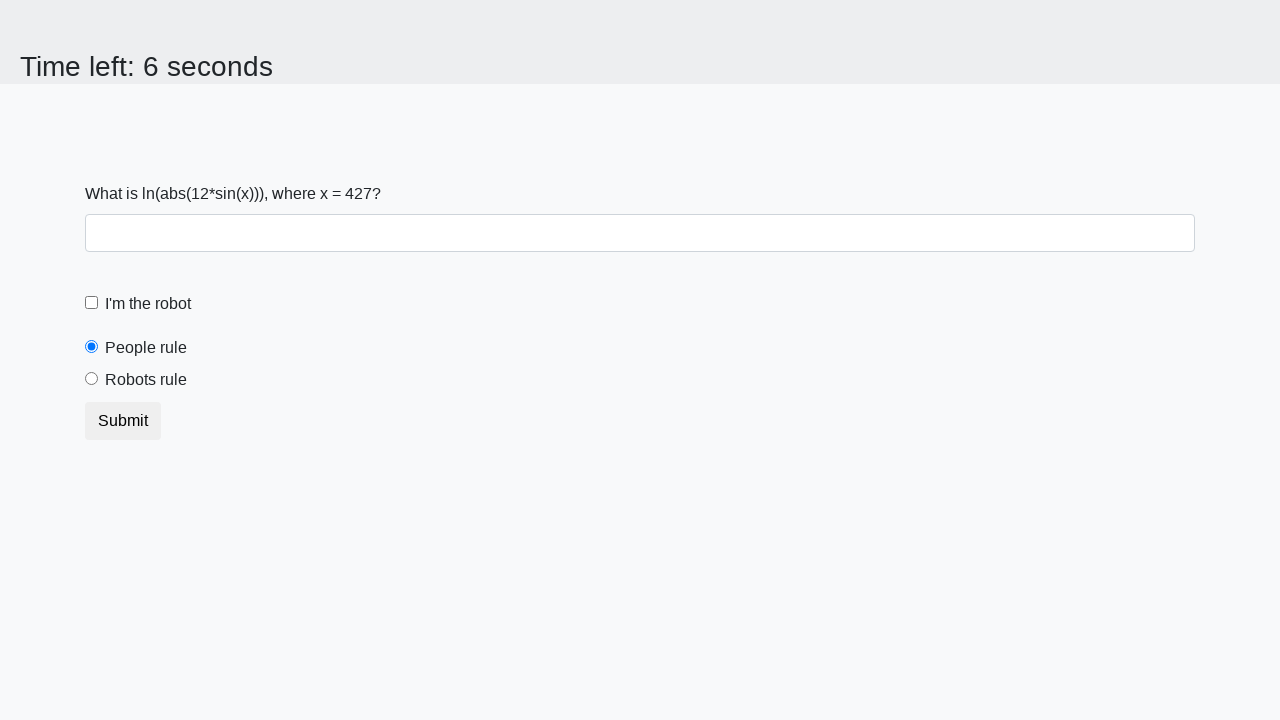

Filled in the calculated answer in the answer field on #answer
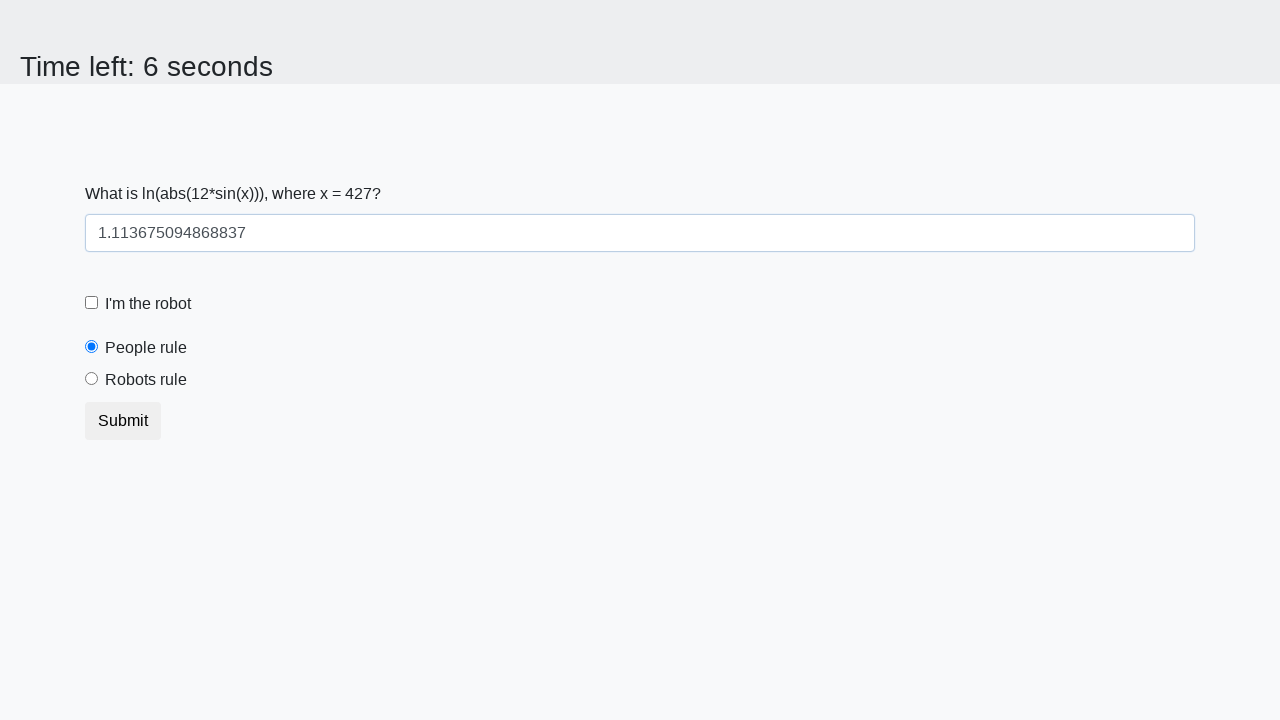

Checked the robot checkbox at (92, 303) on #robotCheckbox
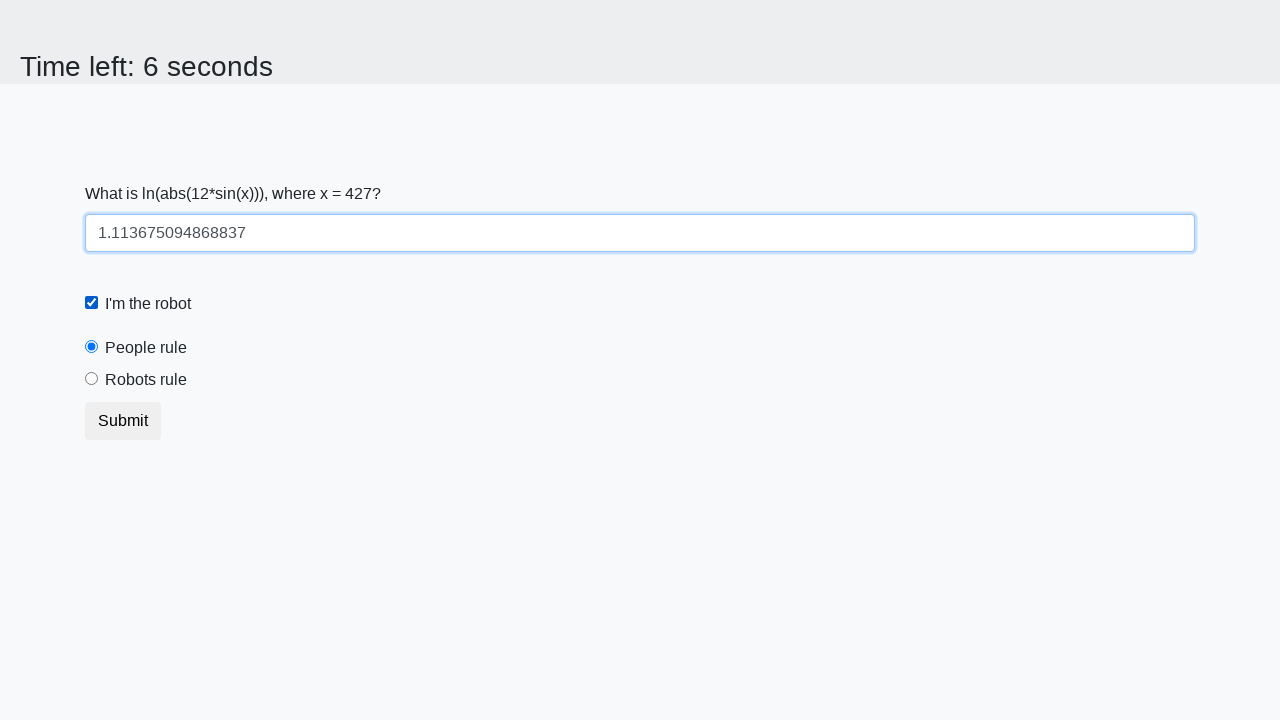

Selected the 'robots rule' radio button at (92, 379) on #robotsRule
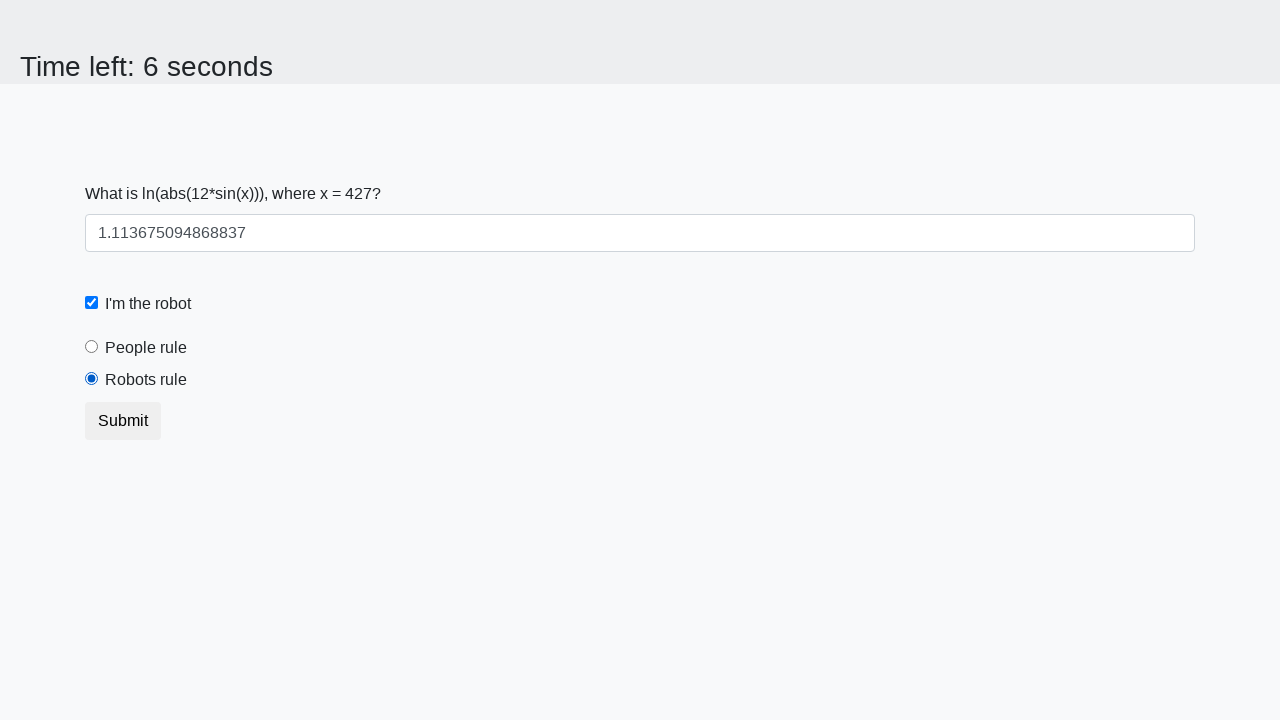

Clicked the submit button to submit the form at (123, 421) on button.btn
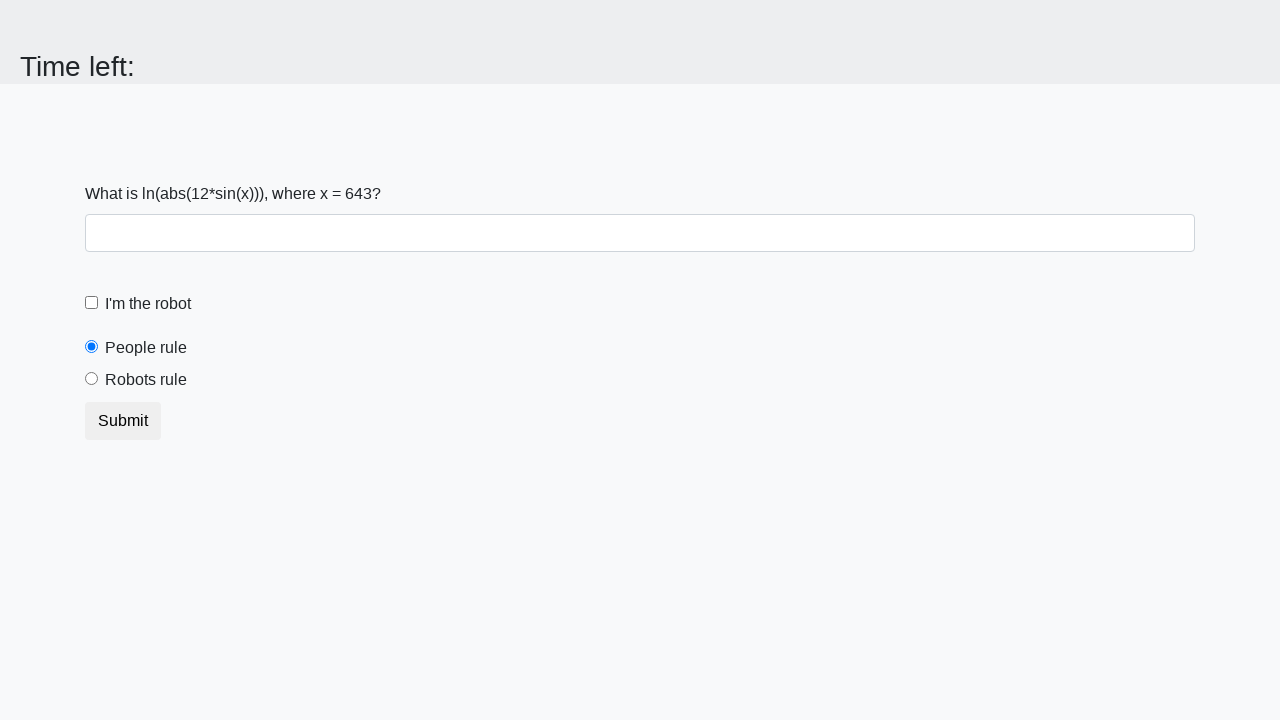

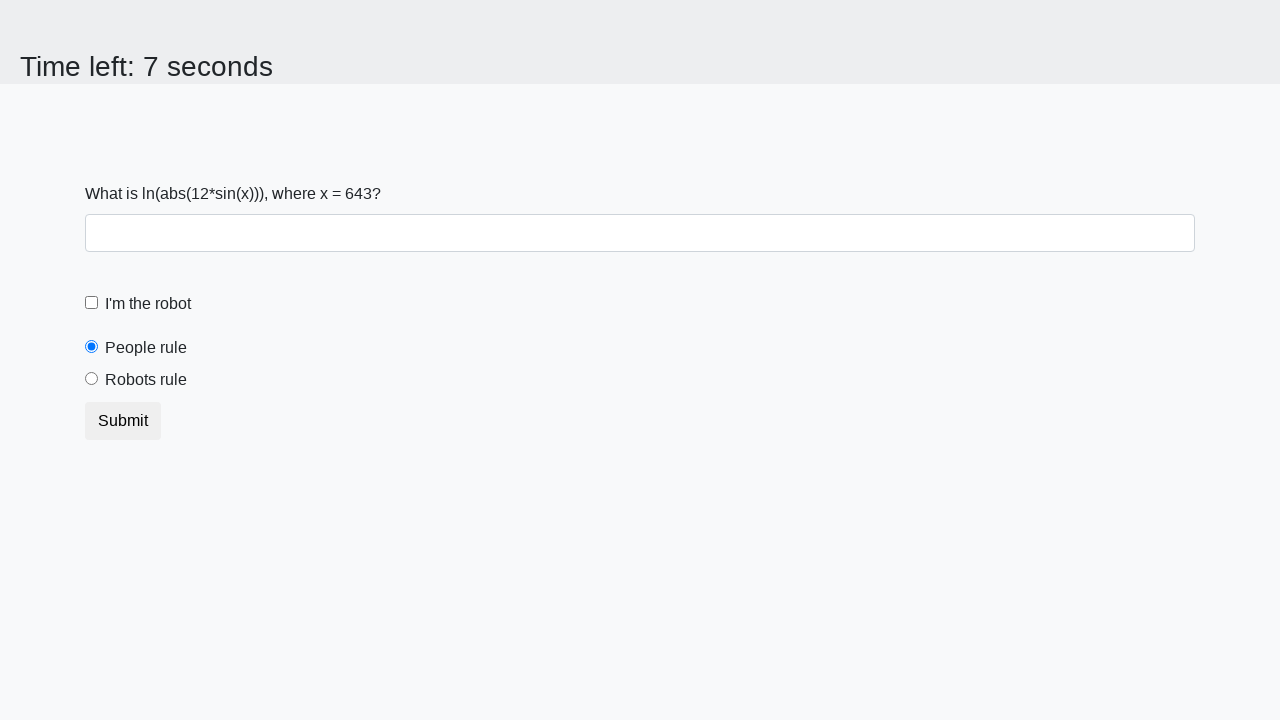